Tests a jQuery dropdown combo tree by clicking to open the multi-selection dropdown, iterating through dropdown items and clicking each one until reaching "choice 6"

Starting URL: https://www.jqueryscript.net/demo/Drop-Down-Combo-Tree/

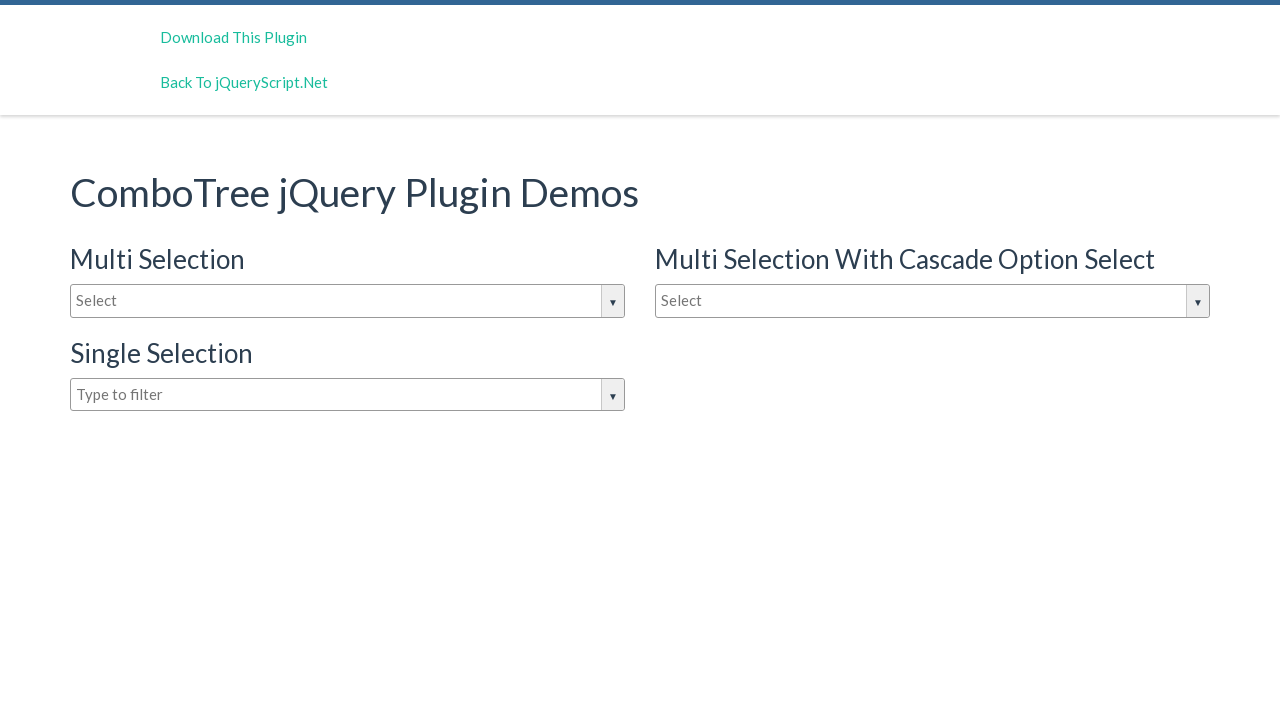

Clicked on the multi-selection dropdown to open it at (348, 301) on input#justAnInputBox
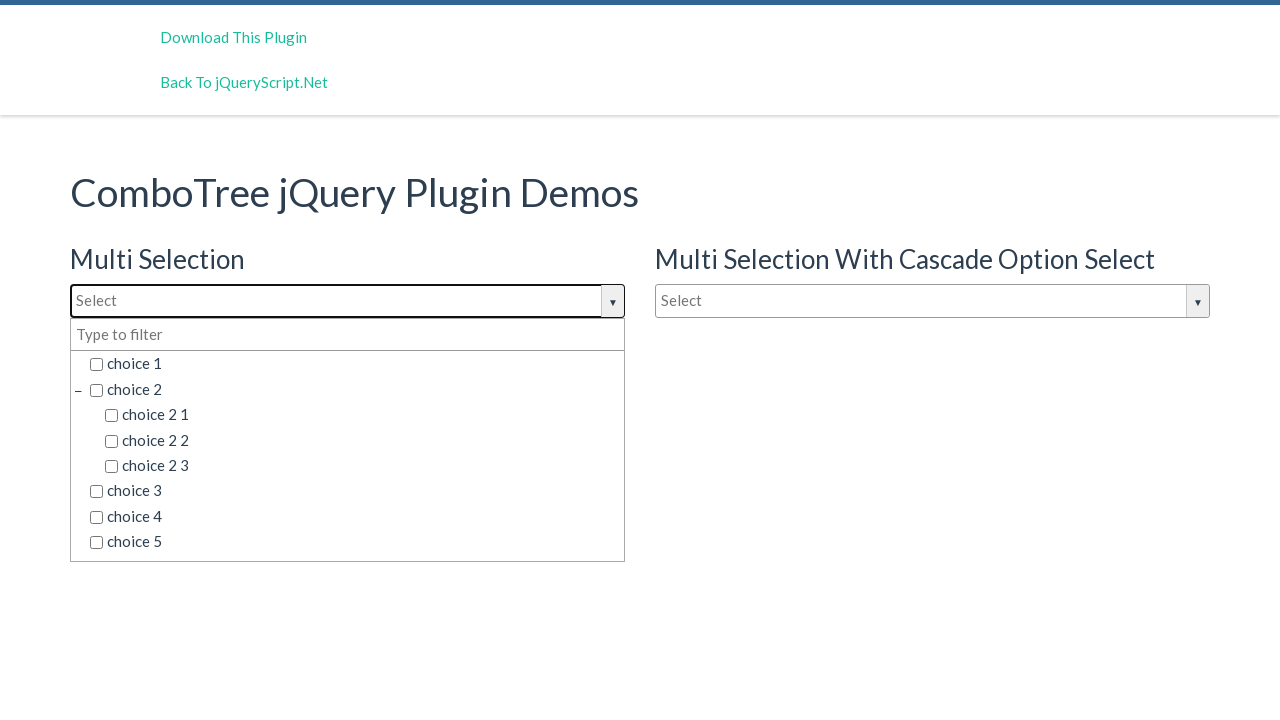

Dropdown items became visible
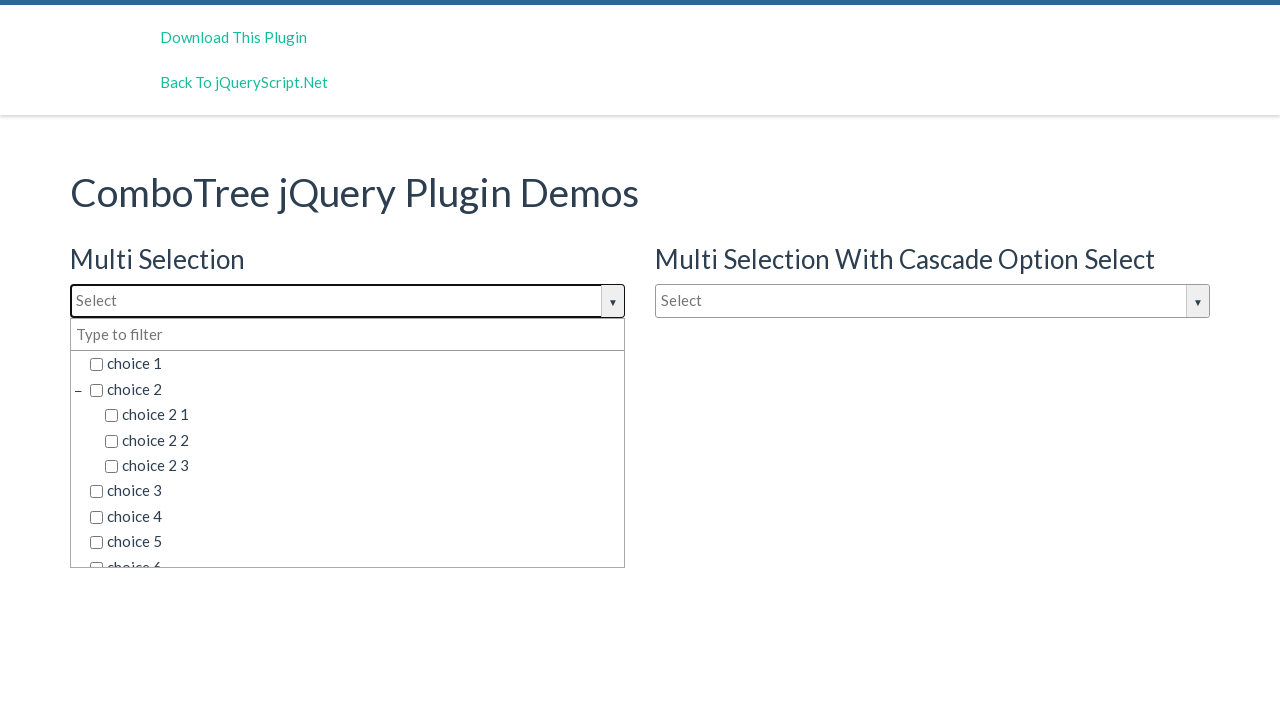

Retrieved all dropdown items from the combo tree
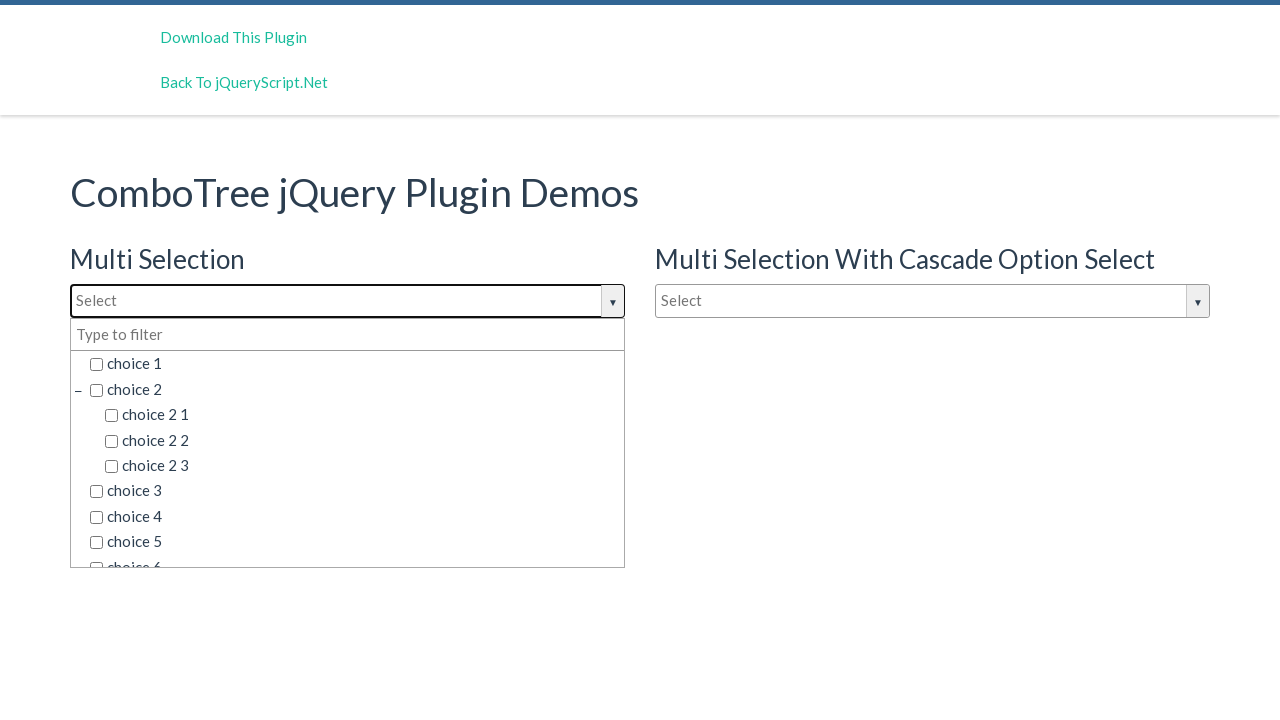

Clicked on dropdown item: 'choice 1' at (355, 364) on span.comboTreeItemTitle >> nth=0
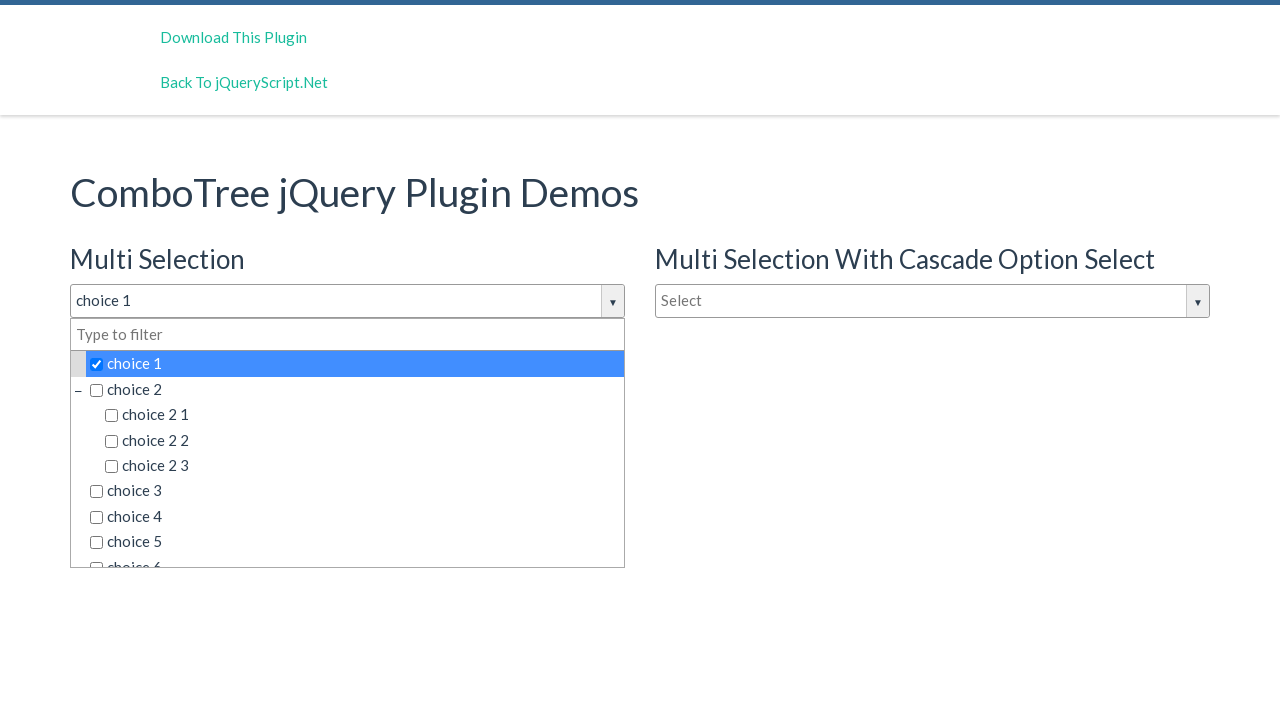

Clicked on dropdown item: 'choice 2' at (355, 389) on span.comboTreeItemTitle >> nth=1
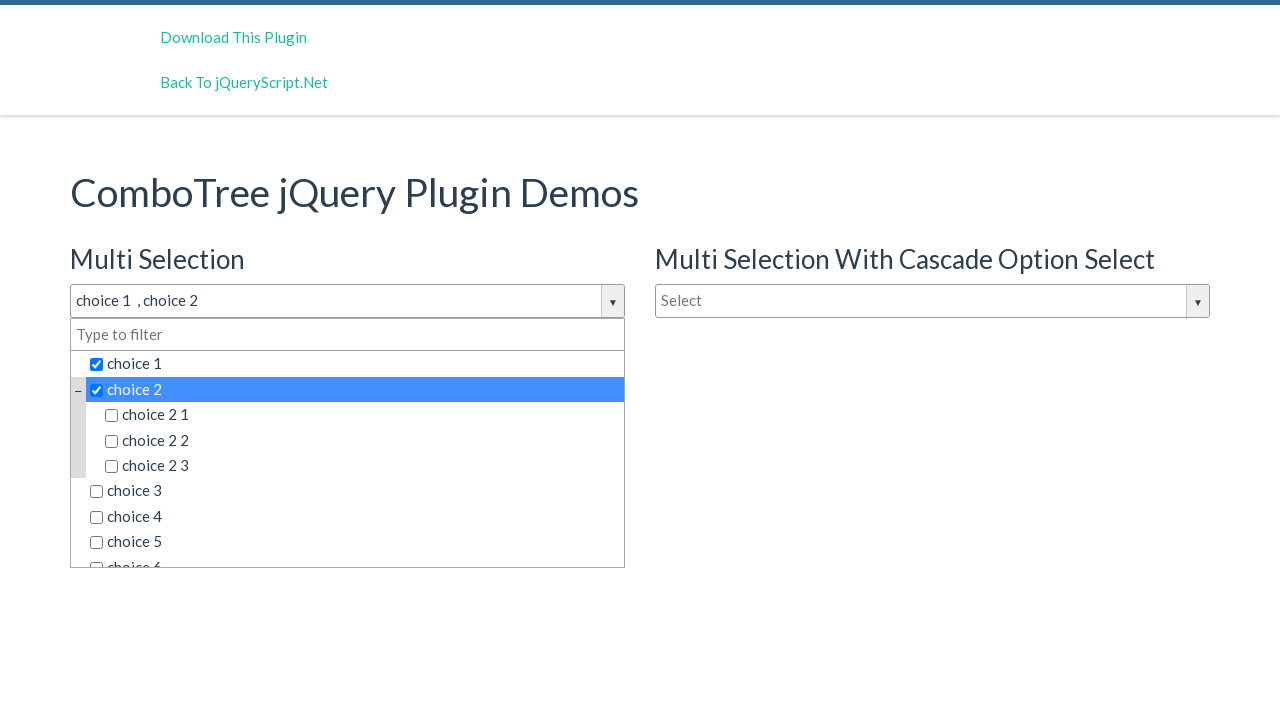

Clicked on dropdown item: 'choice 2 1' at (362, 415) on span.comboTreeItemTitle >> nth=2
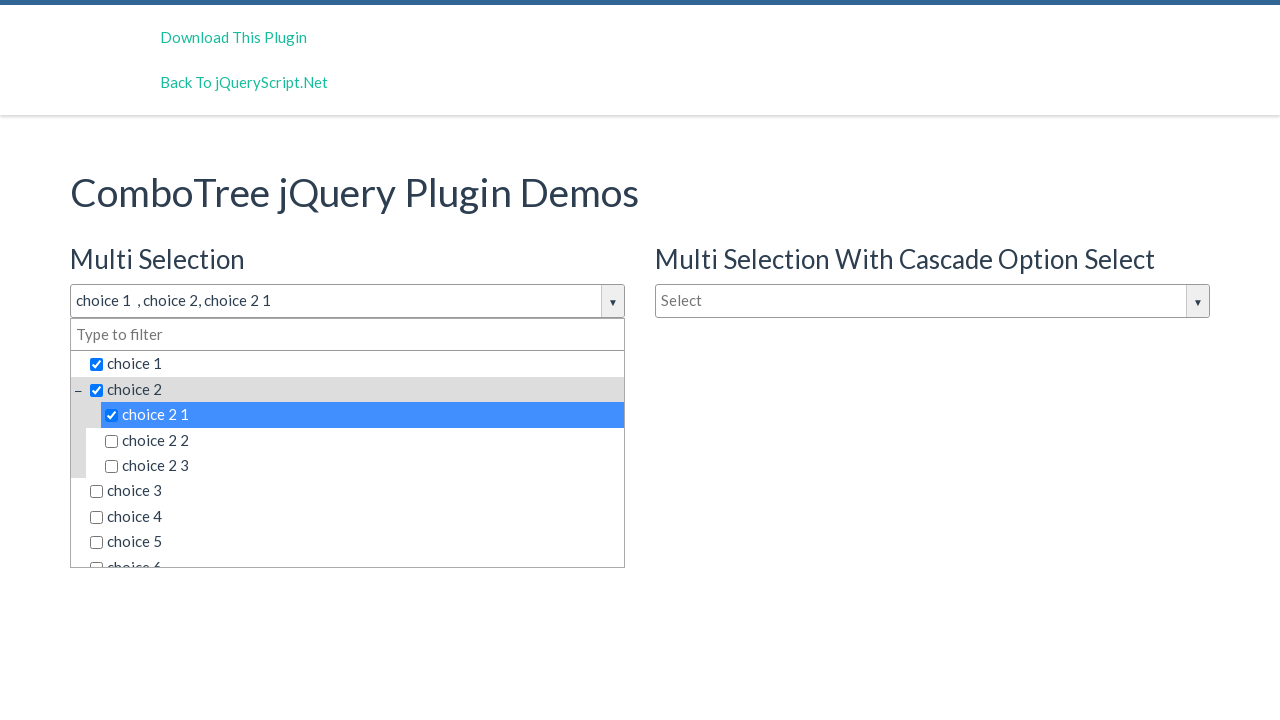

Clicked on dropdown item: 'choice 2 2' at (362, 440) on span.comboTreeItemTitle >> nth=3
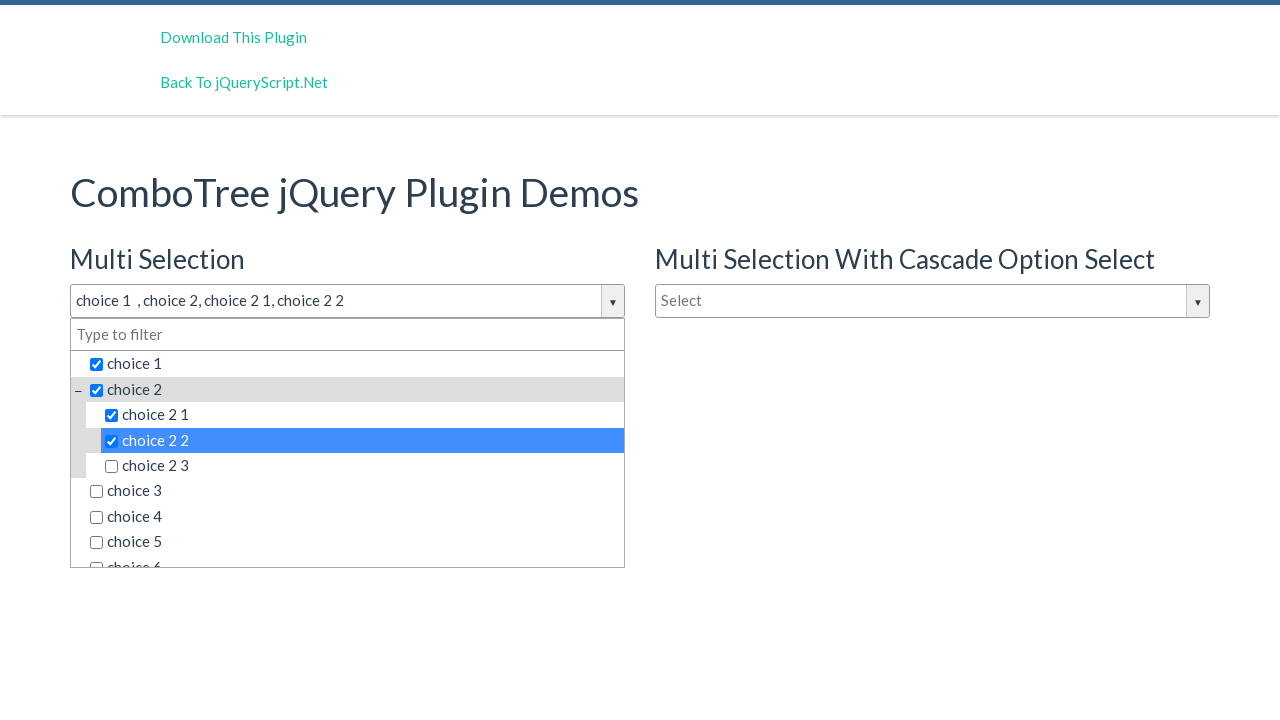

Clicked on dropdown item: 'choice 2 3' at (362, 466) on span.comboTreeItemTitle >> nth=4
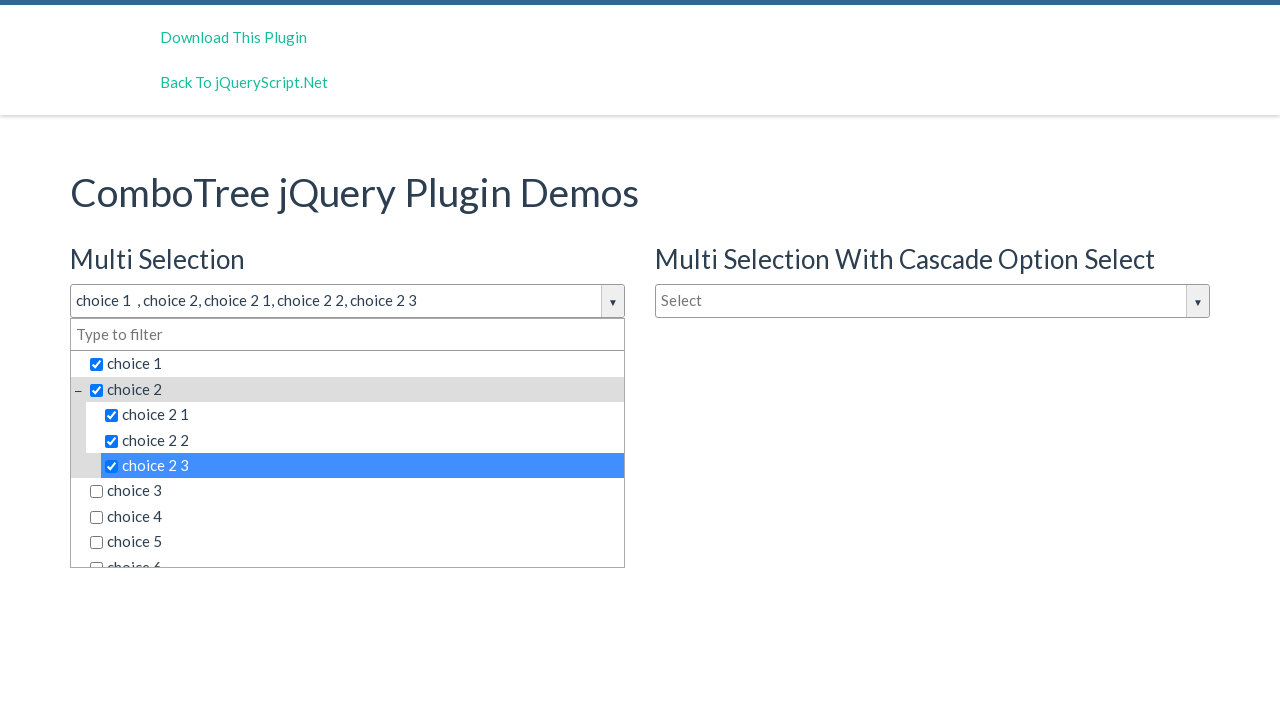

Clicked on dropdown item: 'choice 3' at (355, 491) on span.comboTreeItemTitle >> nth=5
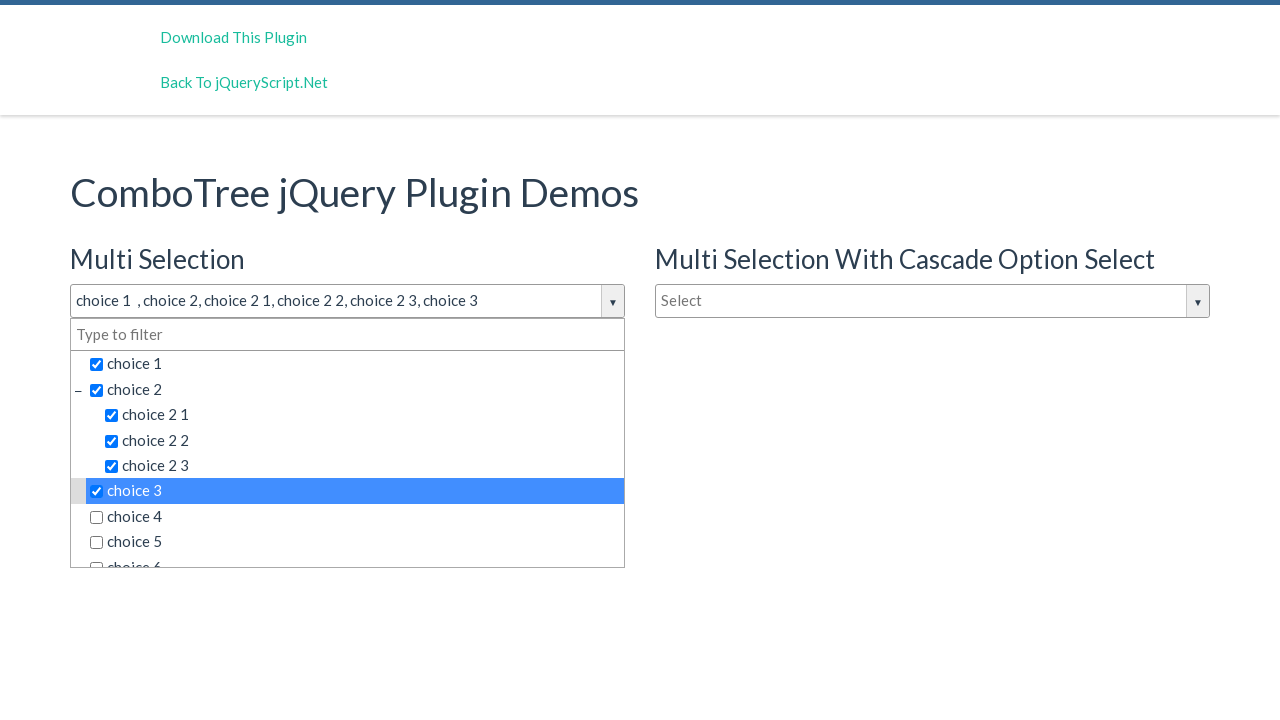

Clicked on dropdown item: 'choice 4' at (355, 517) on span.comboTreeItemTitle >> nth=6
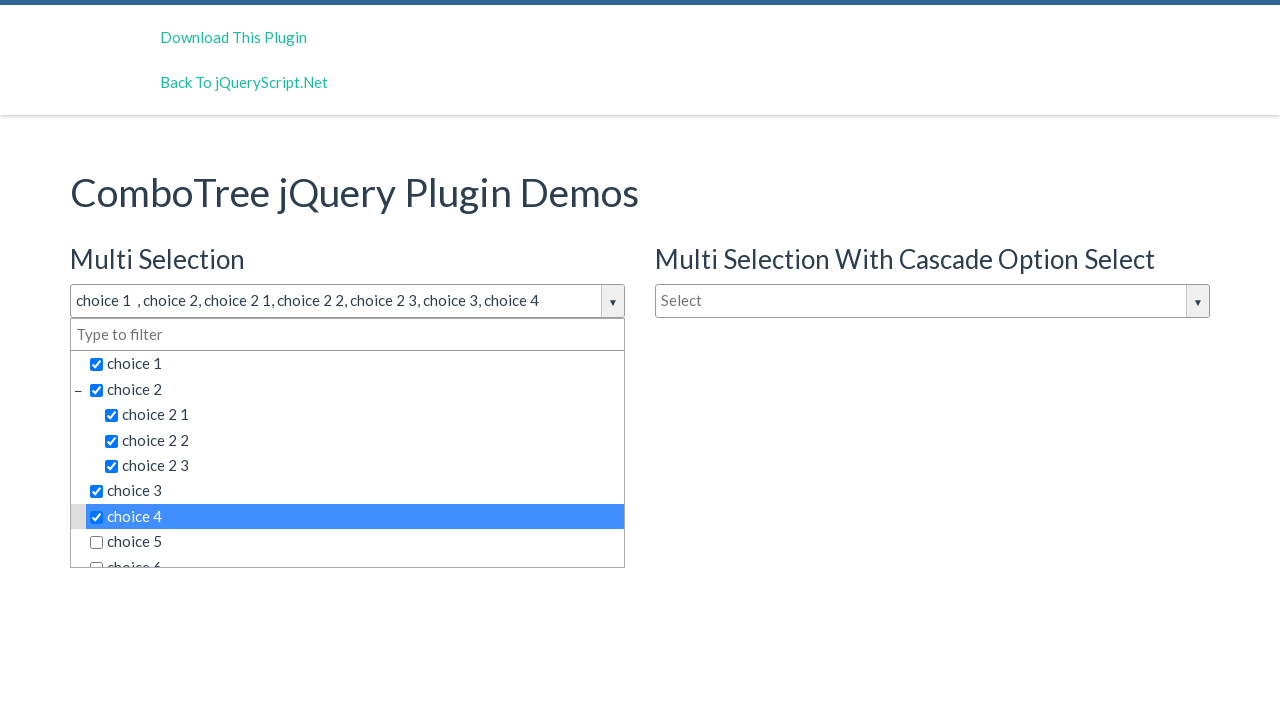

Clicked on dropdown item: 'choice 5' at (355, 542) on span.comboTreeItemTitle >> nth=7
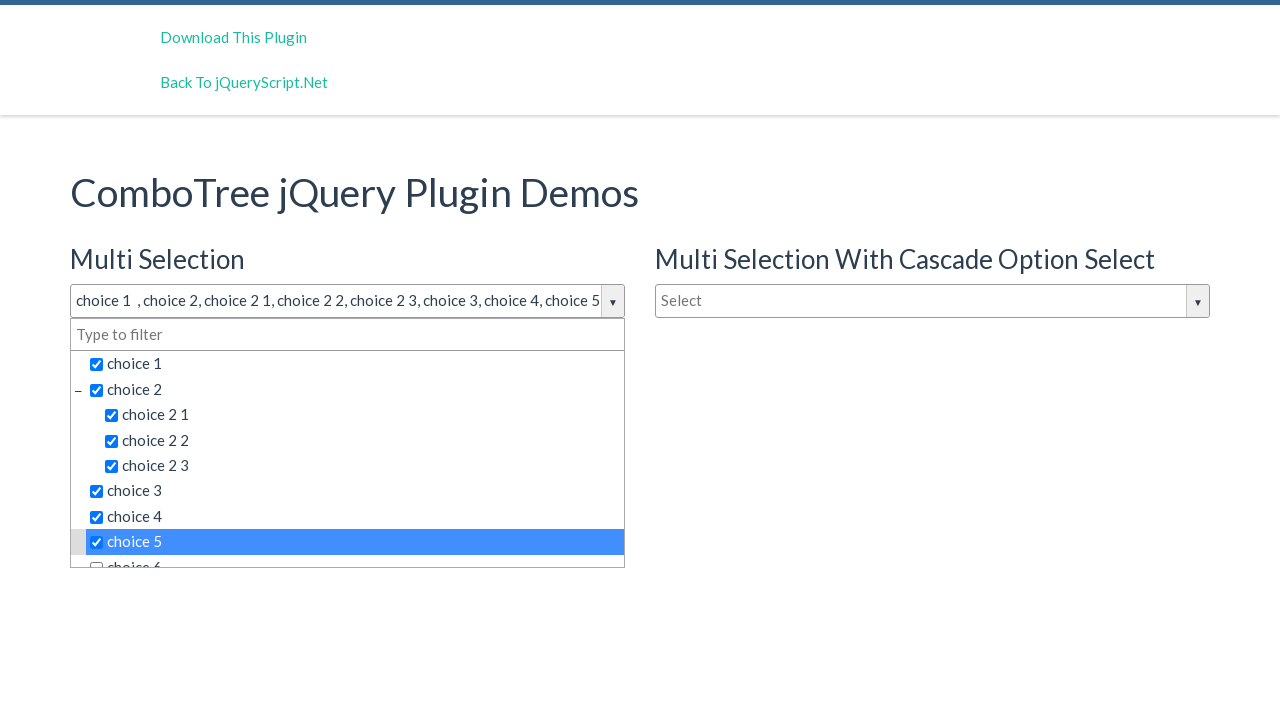

Clicked on dropdown item: 'choice 6' at (355, 554) on span.comboTreeItemTitle >> nth=8
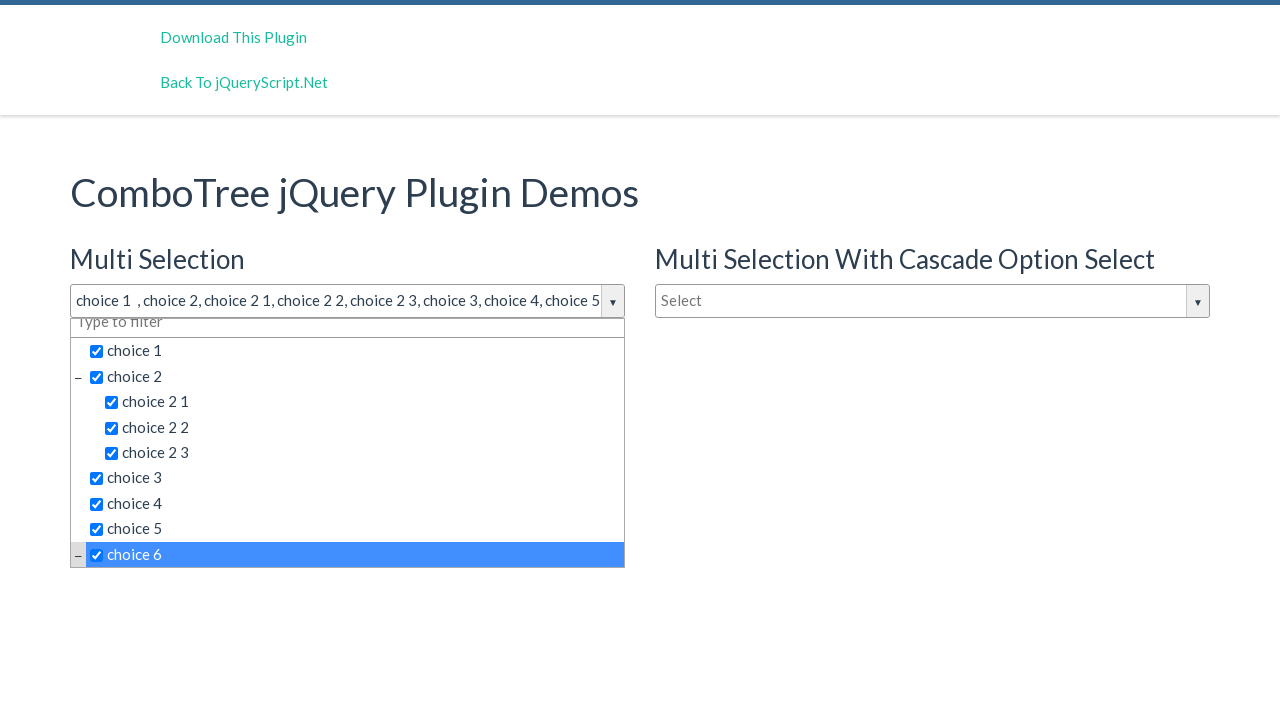

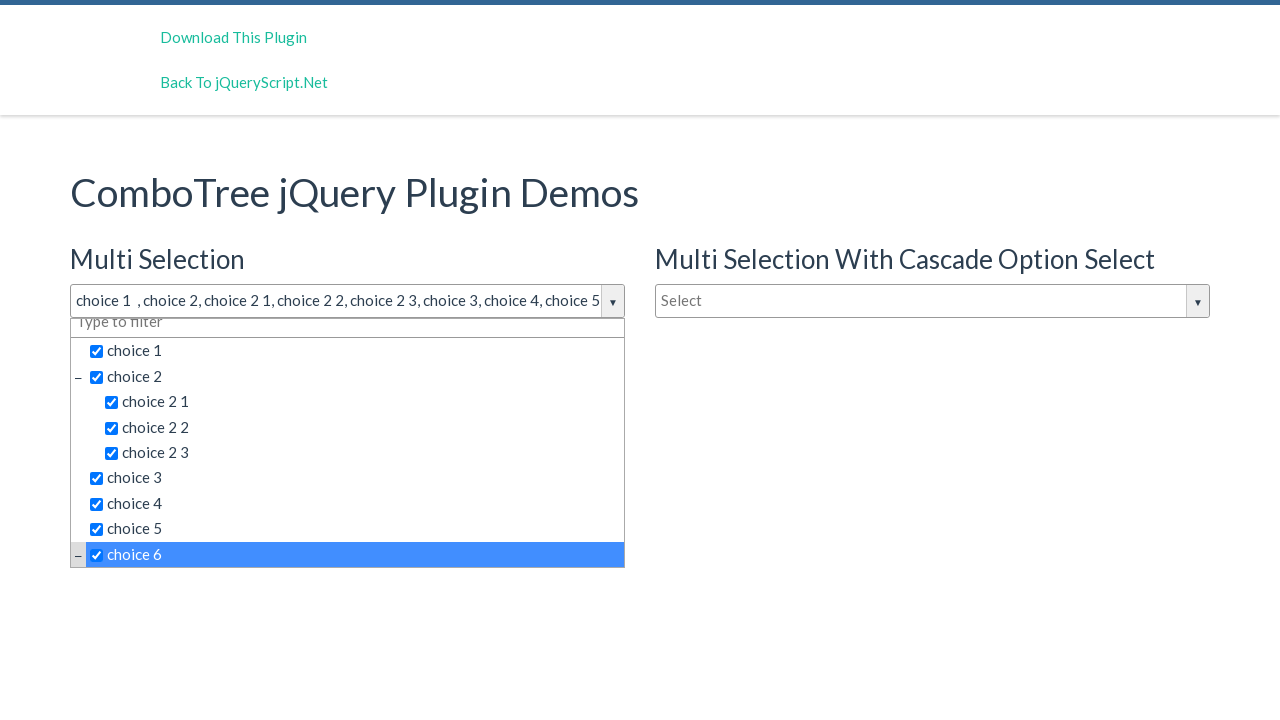